Validates homepage loads properly by checking title visibility, then performs a search for 'ipod' using the search bar and verifies URL contains the search term.

Starting URL: https://ecommerce-playground.lambdatest.io/

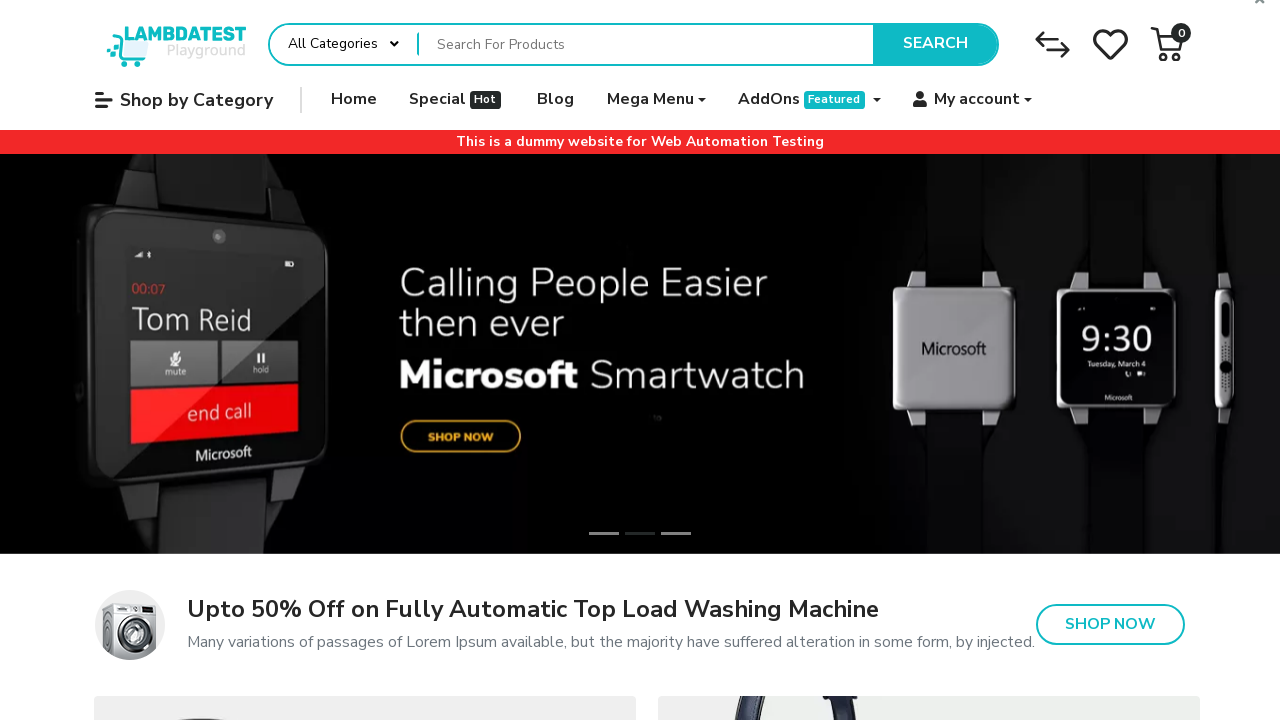

Homepage title 'Poco Electro' became visible
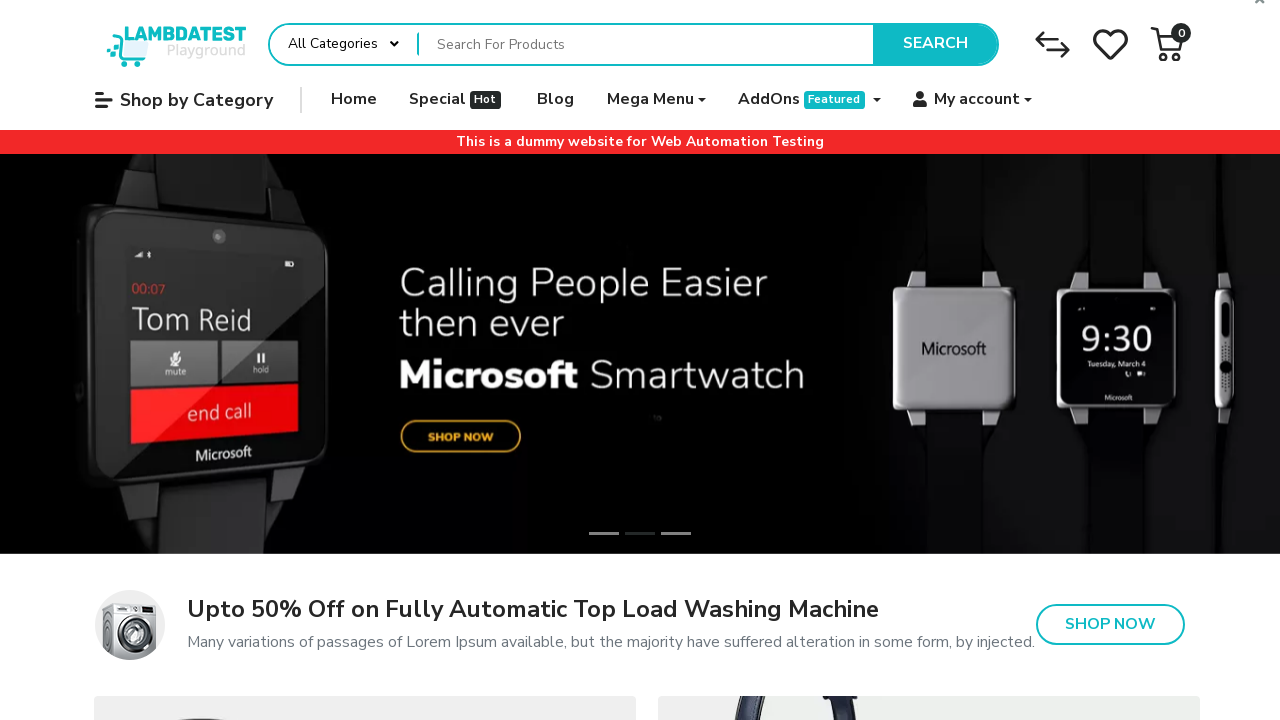

Filled search bar with 'ipod' on div[id="entry_217822"] input[placeholder="Search For Products"]
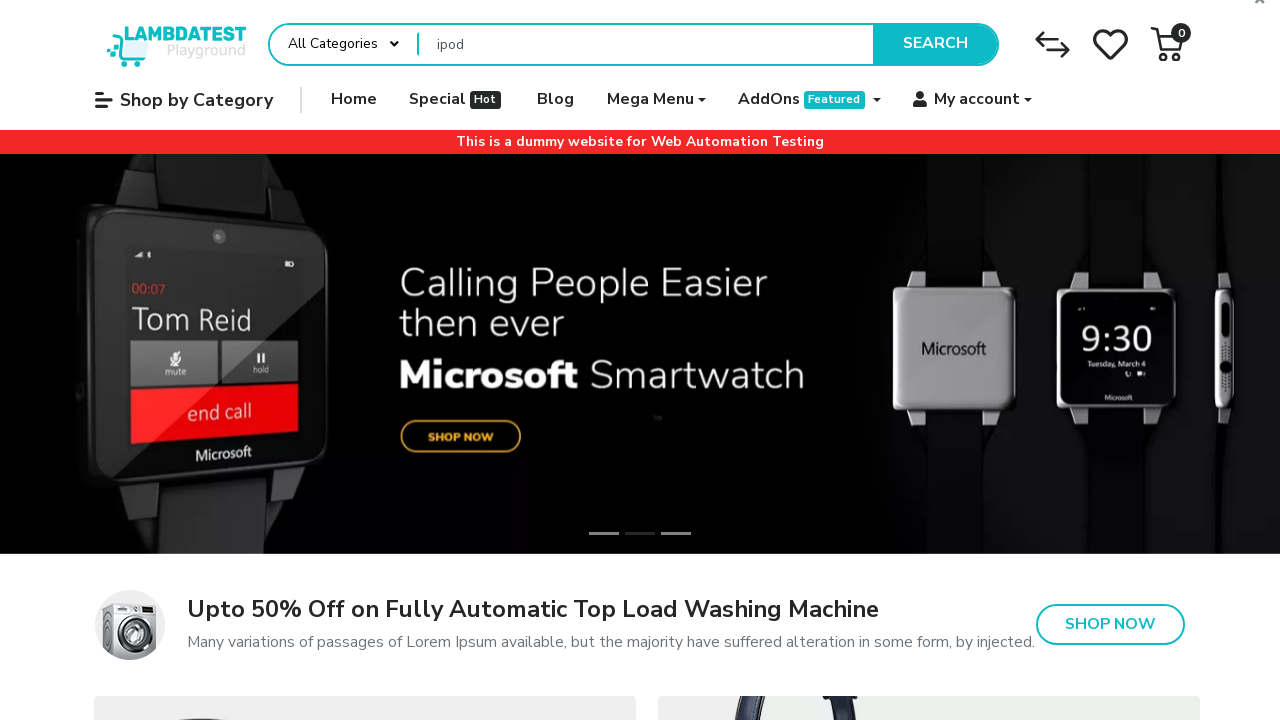

Pressed Enter to submit search for 'ipod'
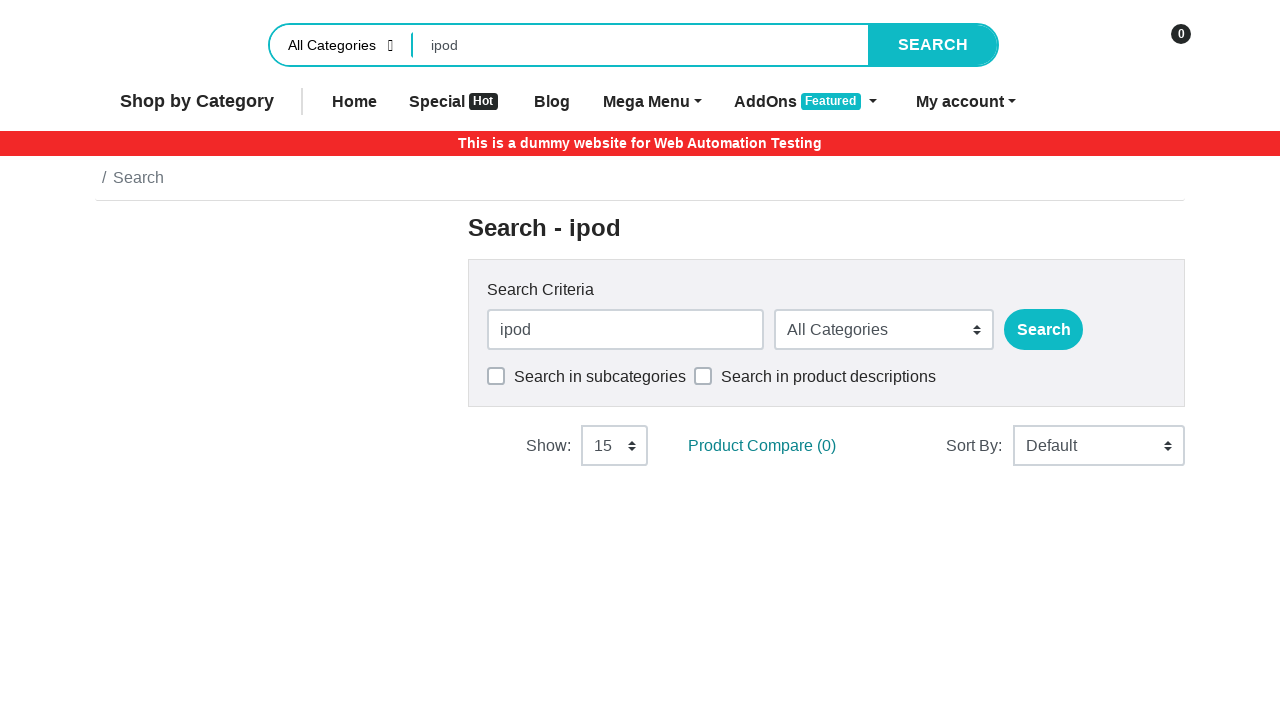

Waited for search results page to load
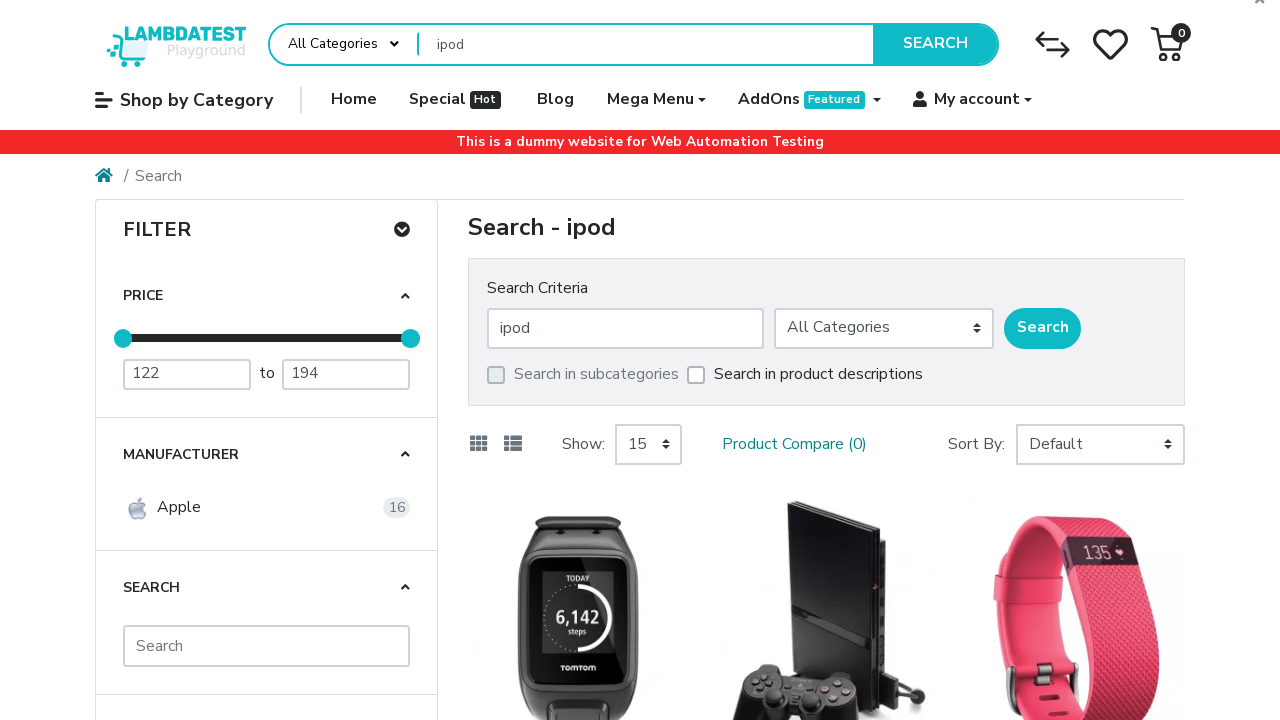

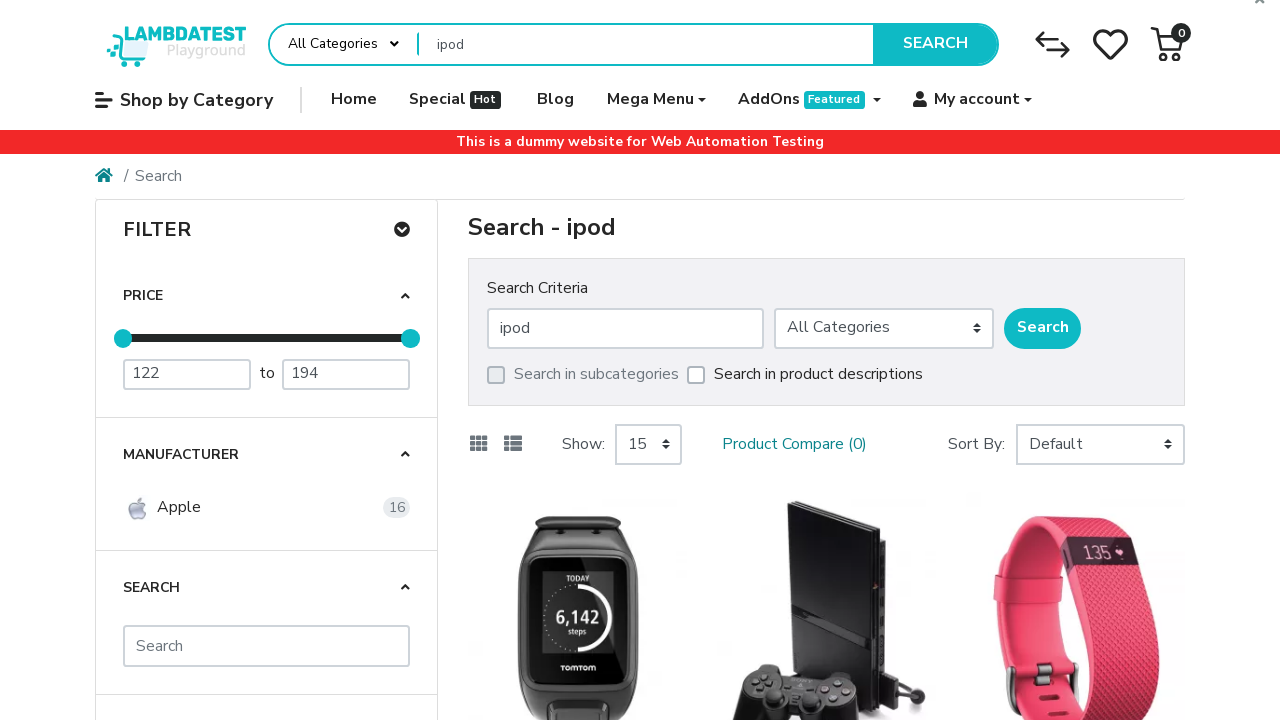